Tests mouse hover functionality by hovering over an avatar image and verifying that additional user information (caption) becomes visible.

Starting URL: http://the-internet.herokuapp.com/hovers

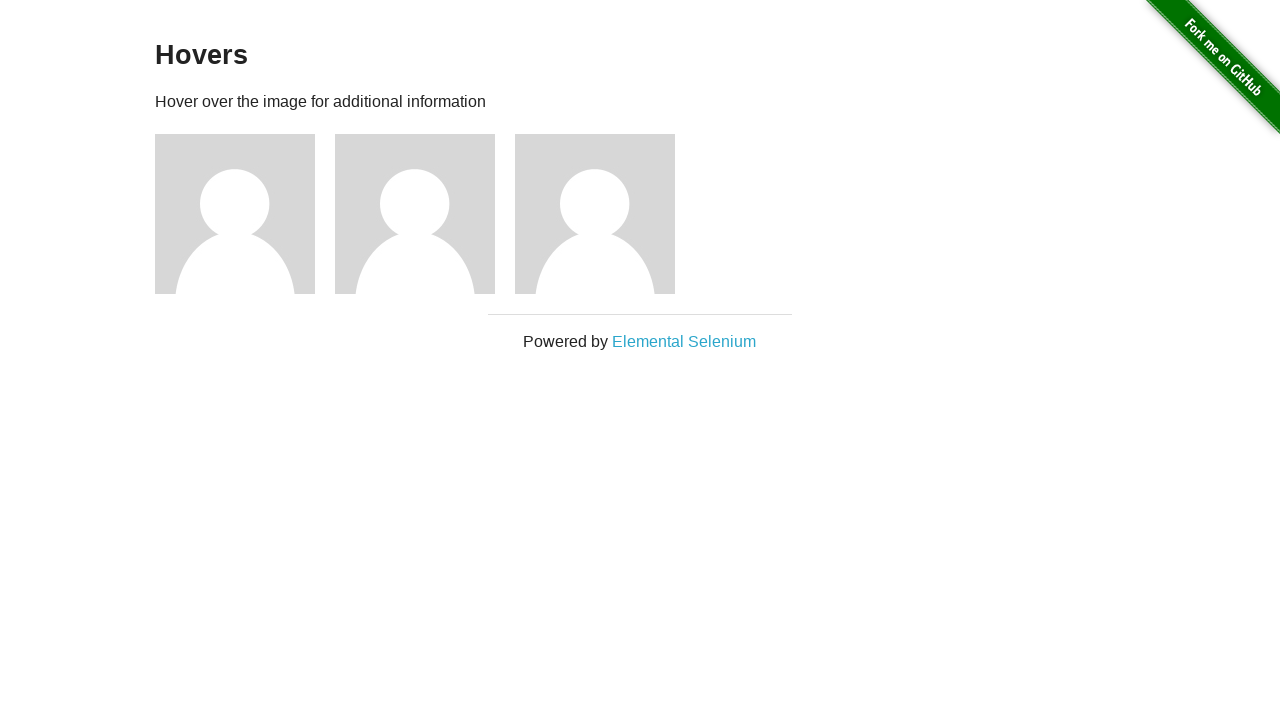

Located the first avatar figure element
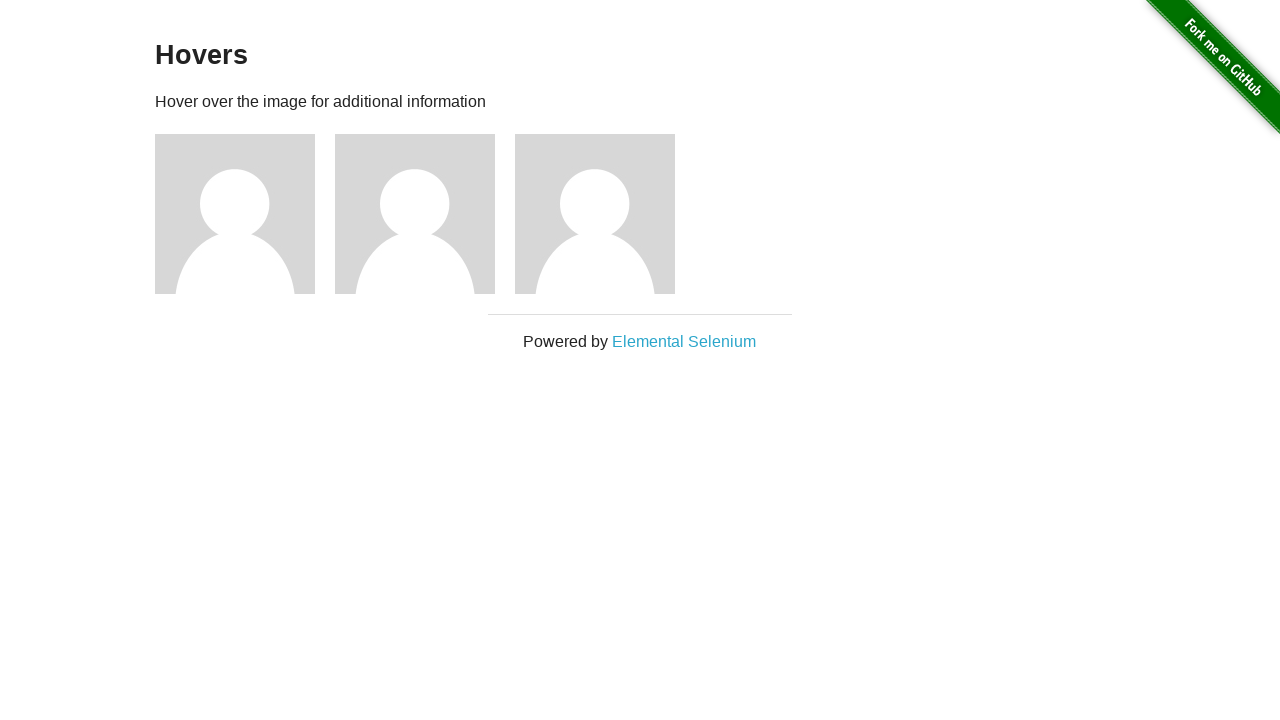

Hovered over the avatar image to trigger hover effect at (245, 214) on .figure >> nth=0
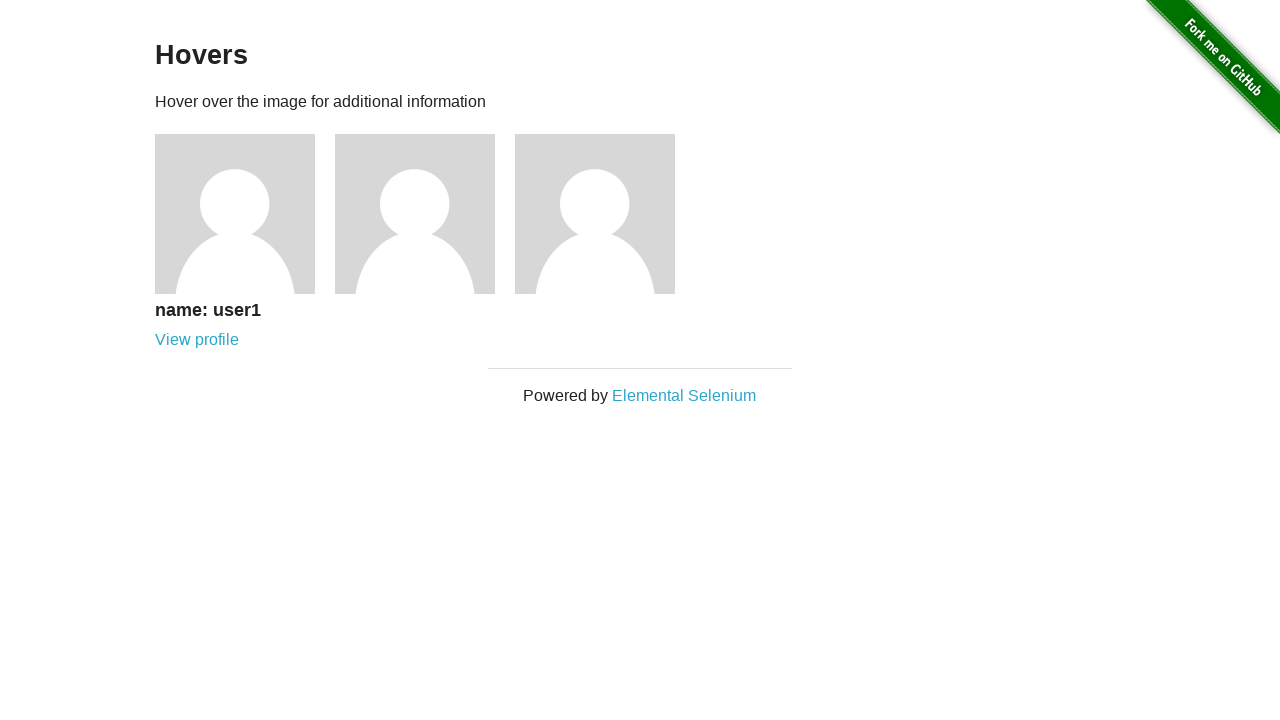

Located the caption element
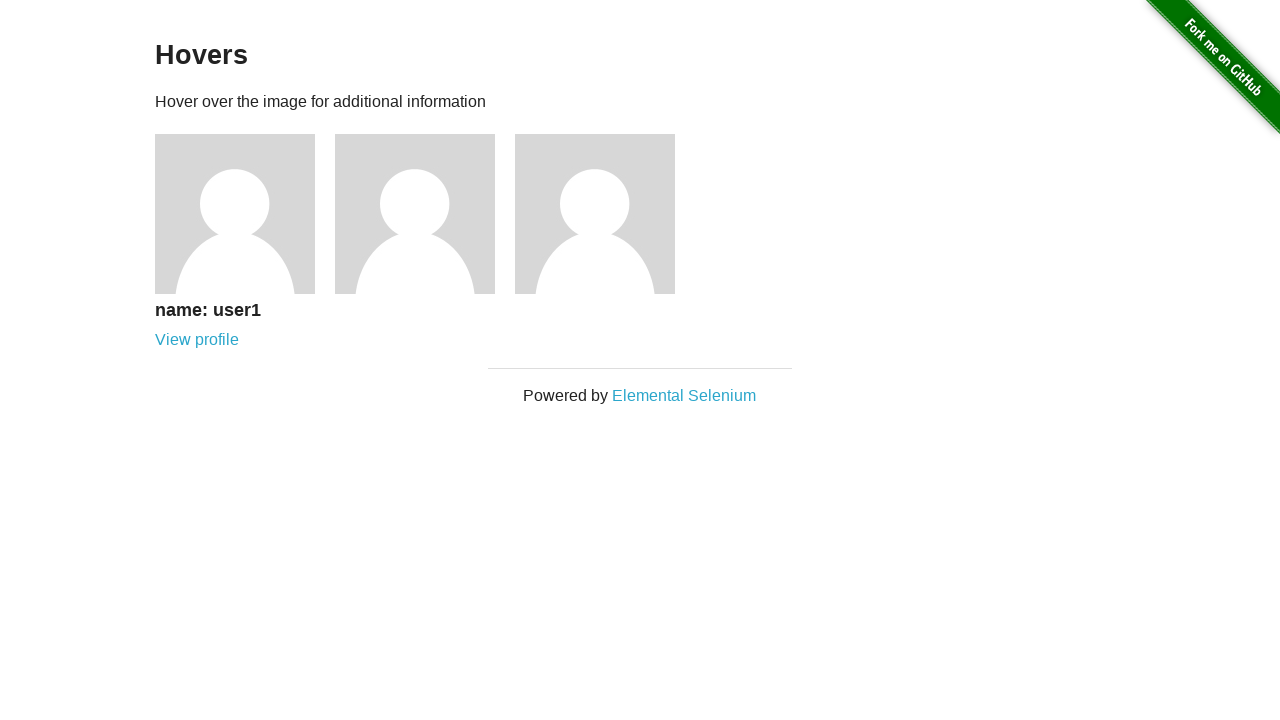

Verified that the caption is visible after hover
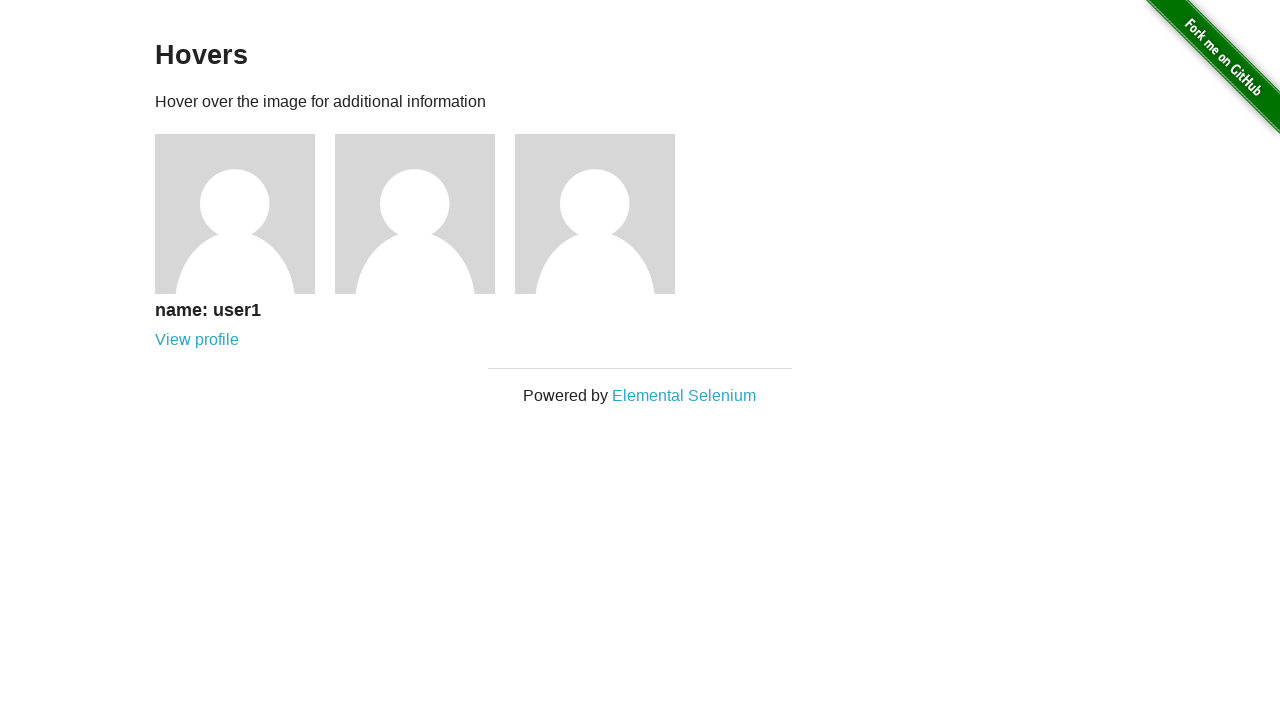

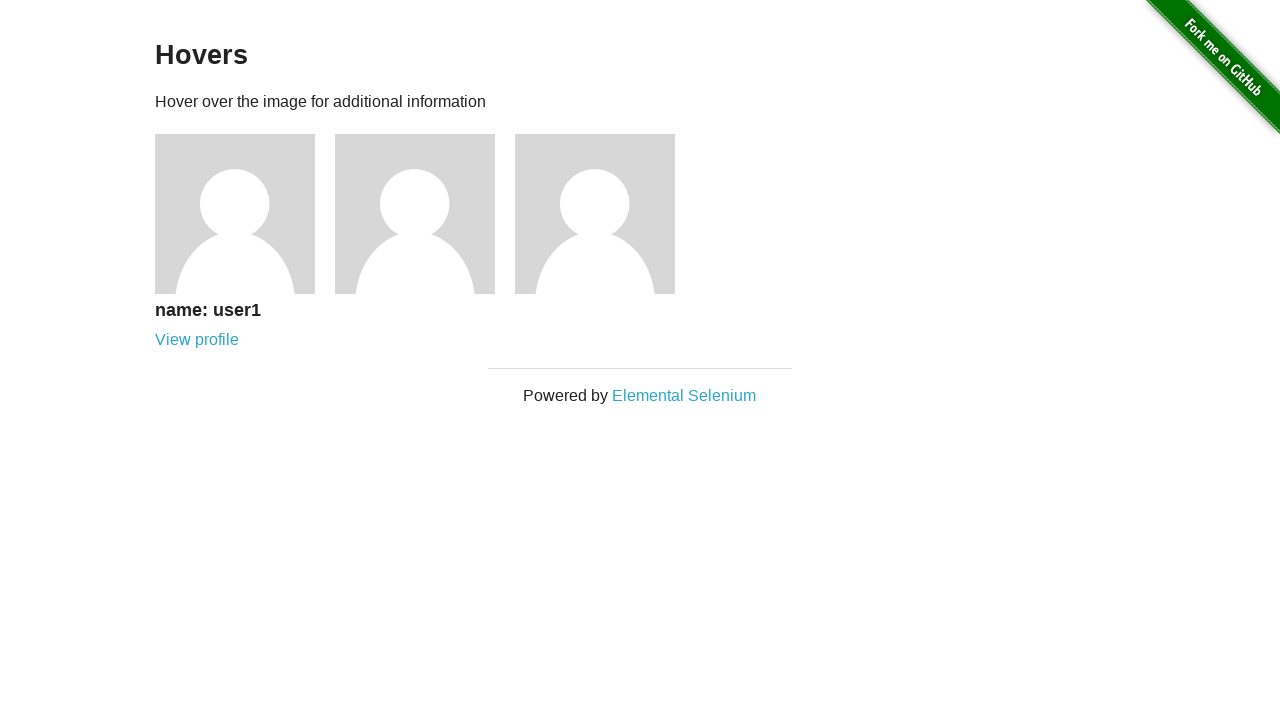